Tests drag and drop functionality by dragging element from column A to column B on a demo page

Starting URL: https://the-internet.herokuapp.com/drag_and_drop

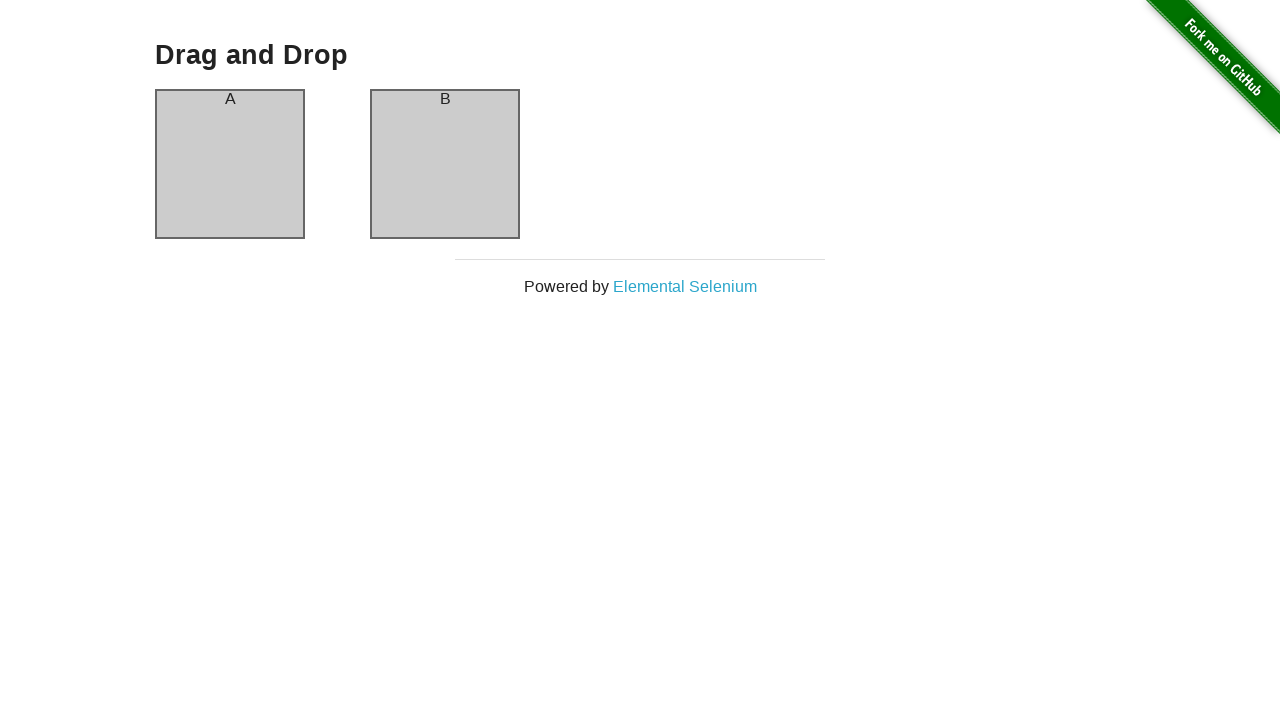

Located source element in column A
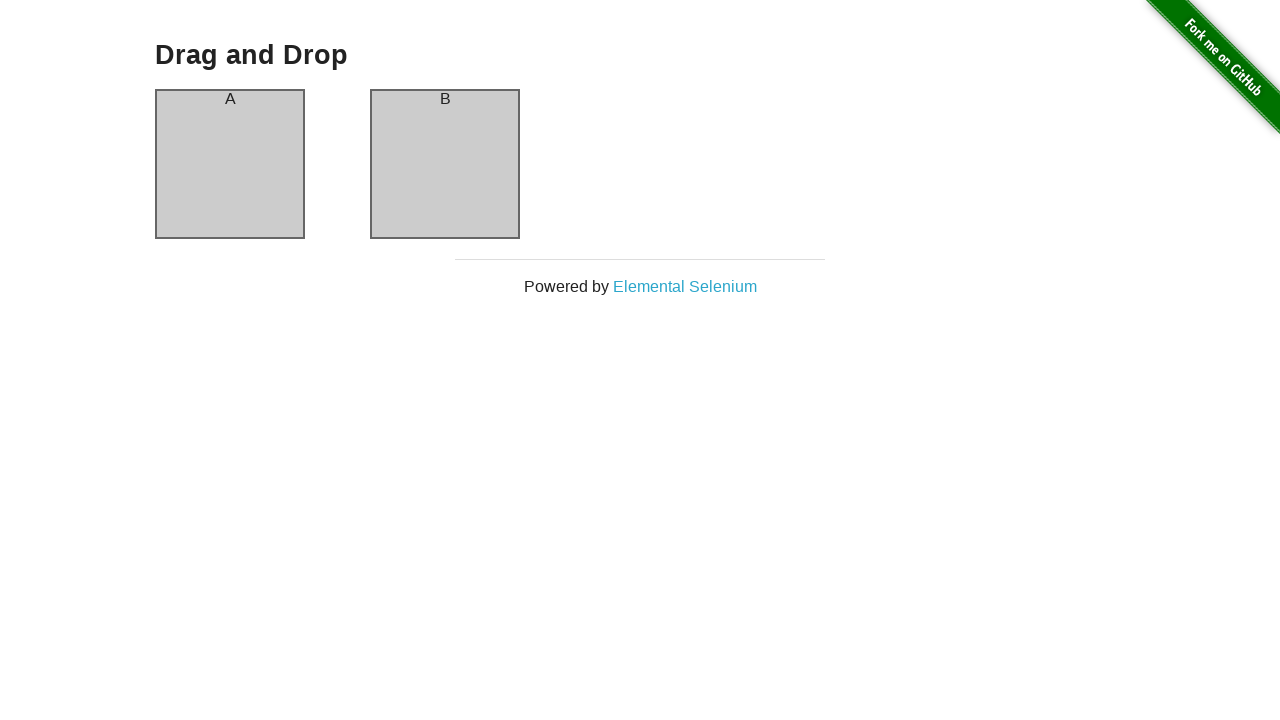

Located target element in column B
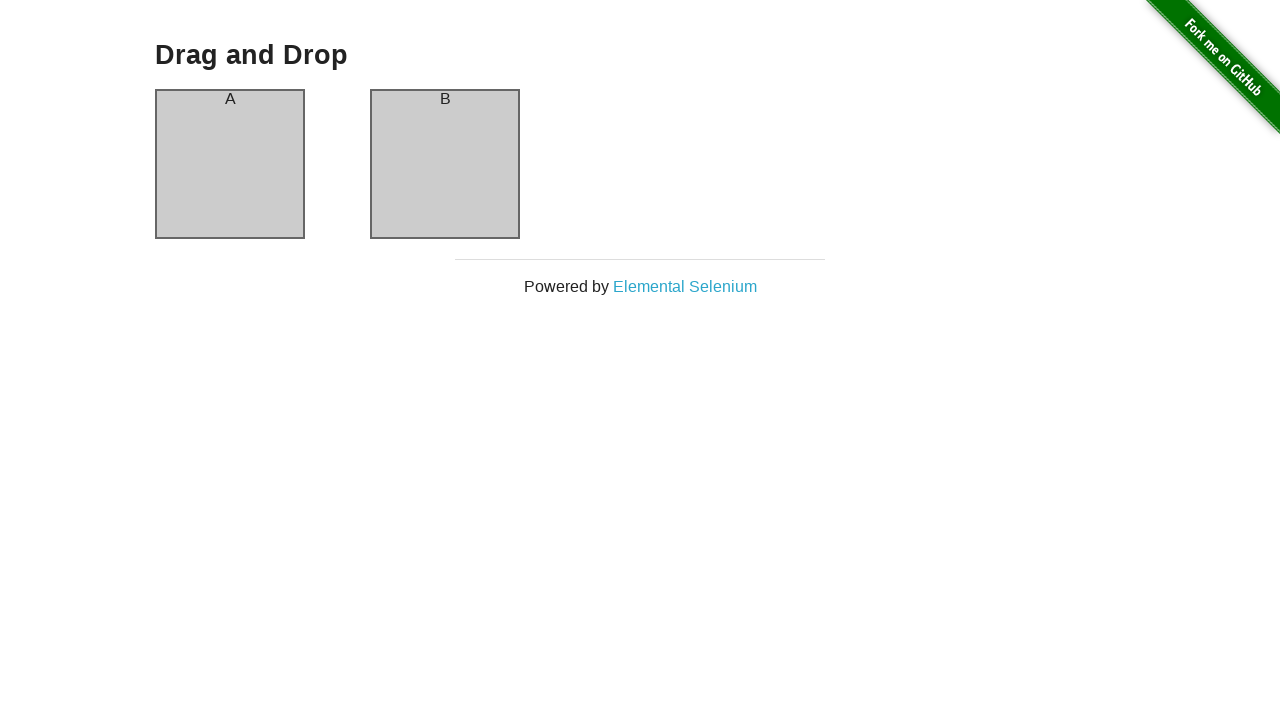

Dragged element from column A to column B at (445, 164)
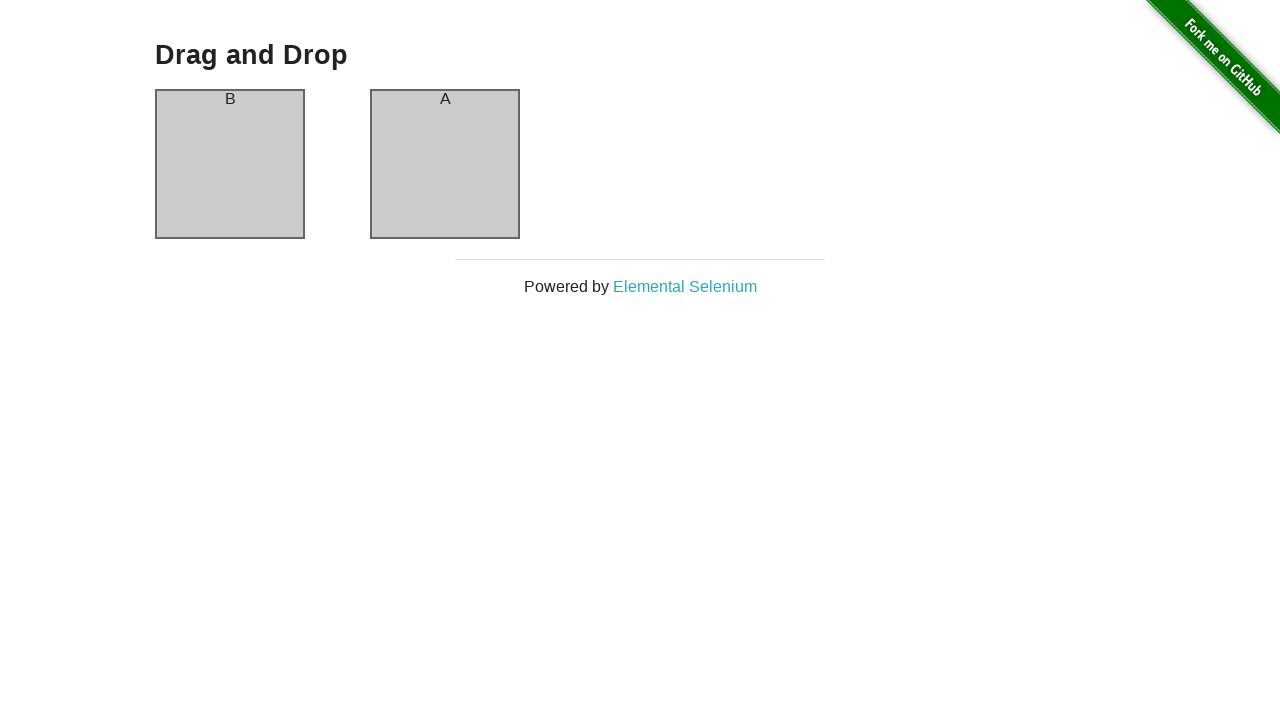

Waited 1 second for drag and drop animation to complete
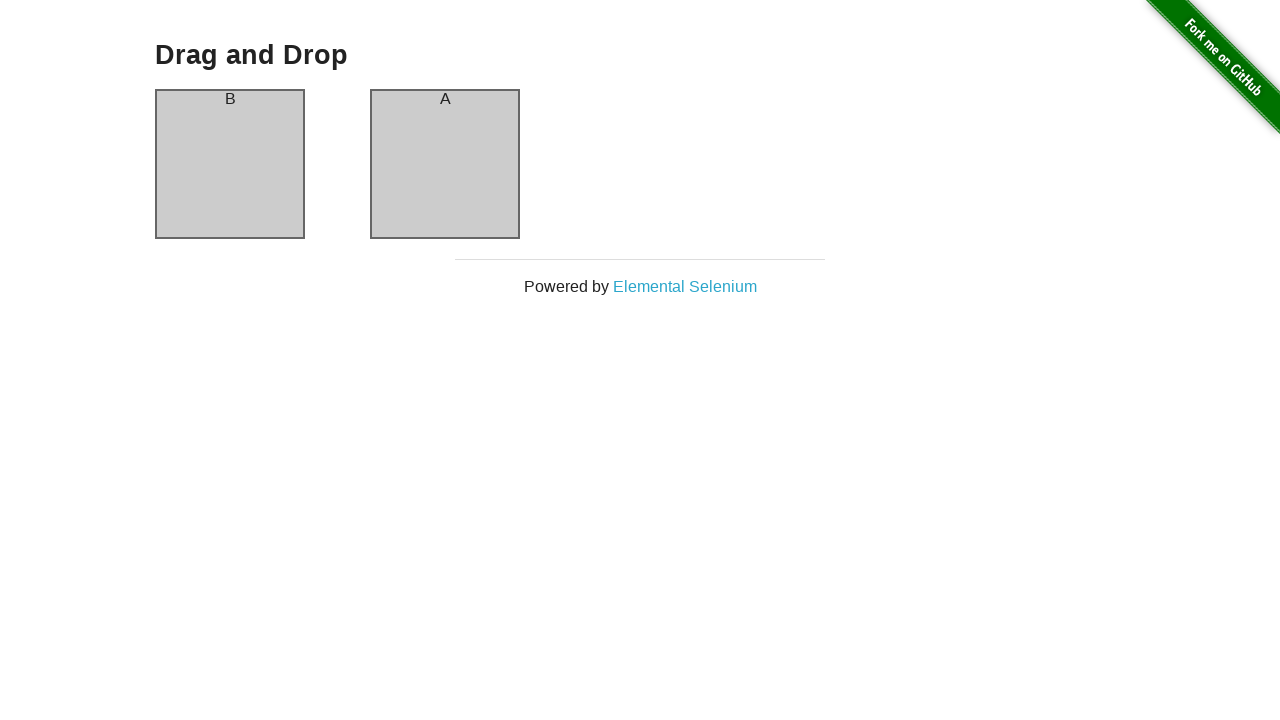

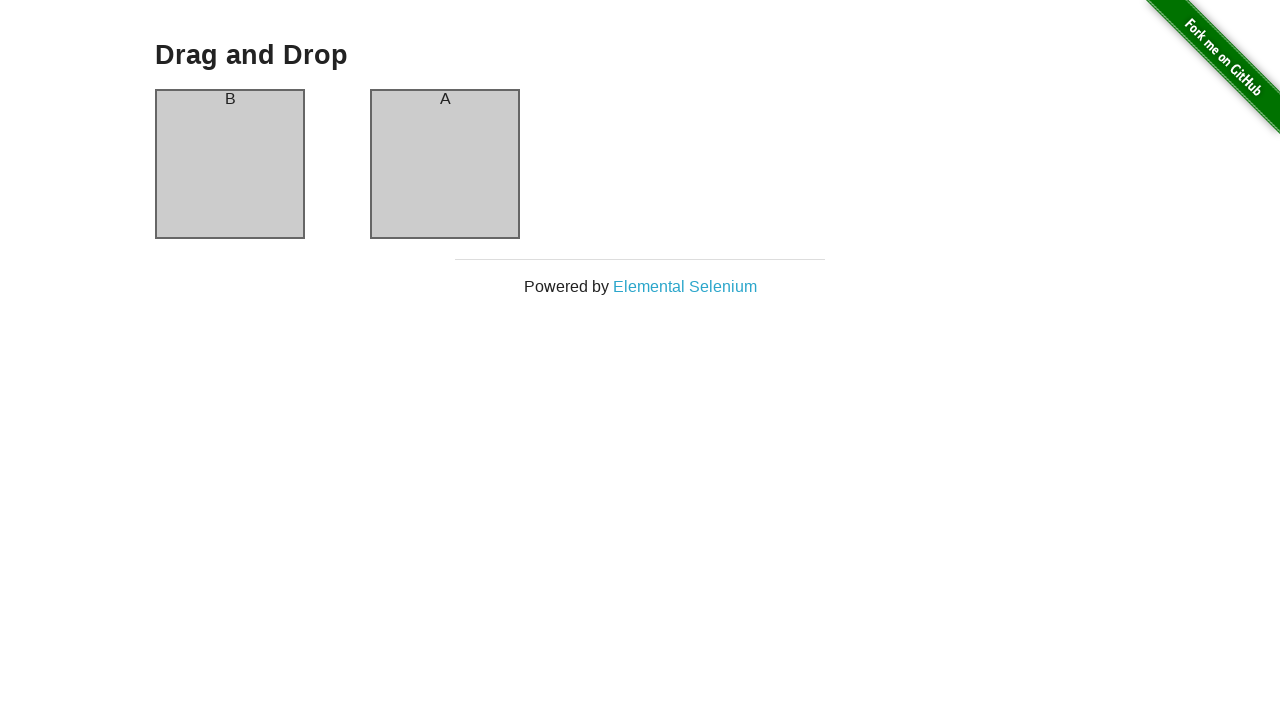